Tests form authentication by entering username and password credentials and submitting the login form

Starting URL: https://the-internet.herokuapp.com/

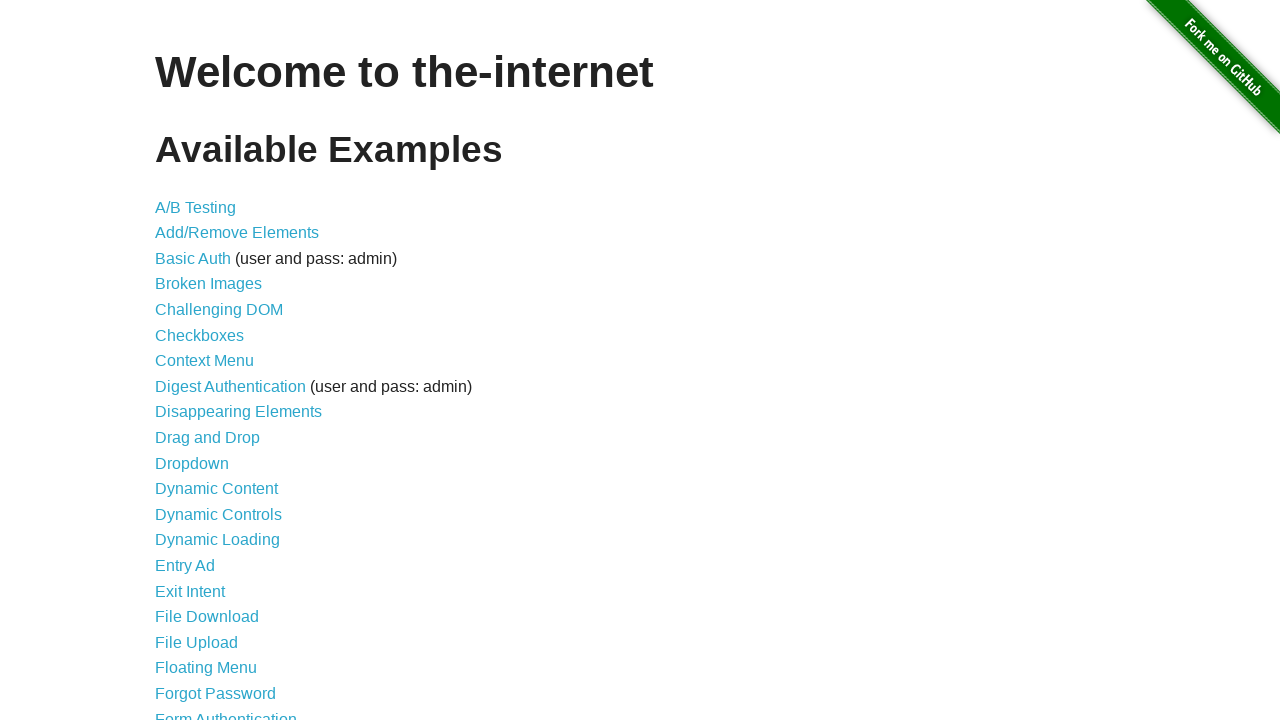

Clicked login link to navigate to form authentication page at (226, 712) on a[href='/login']
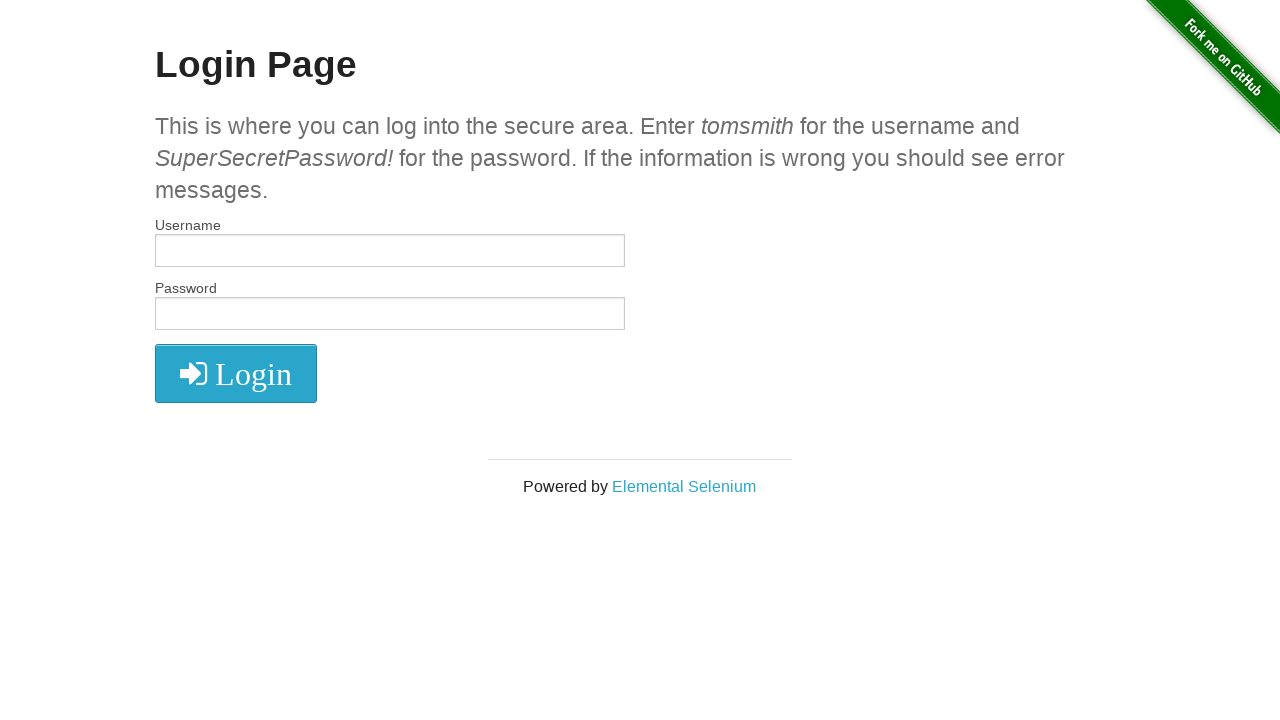

Filled username field with 'tomsmith' on #username
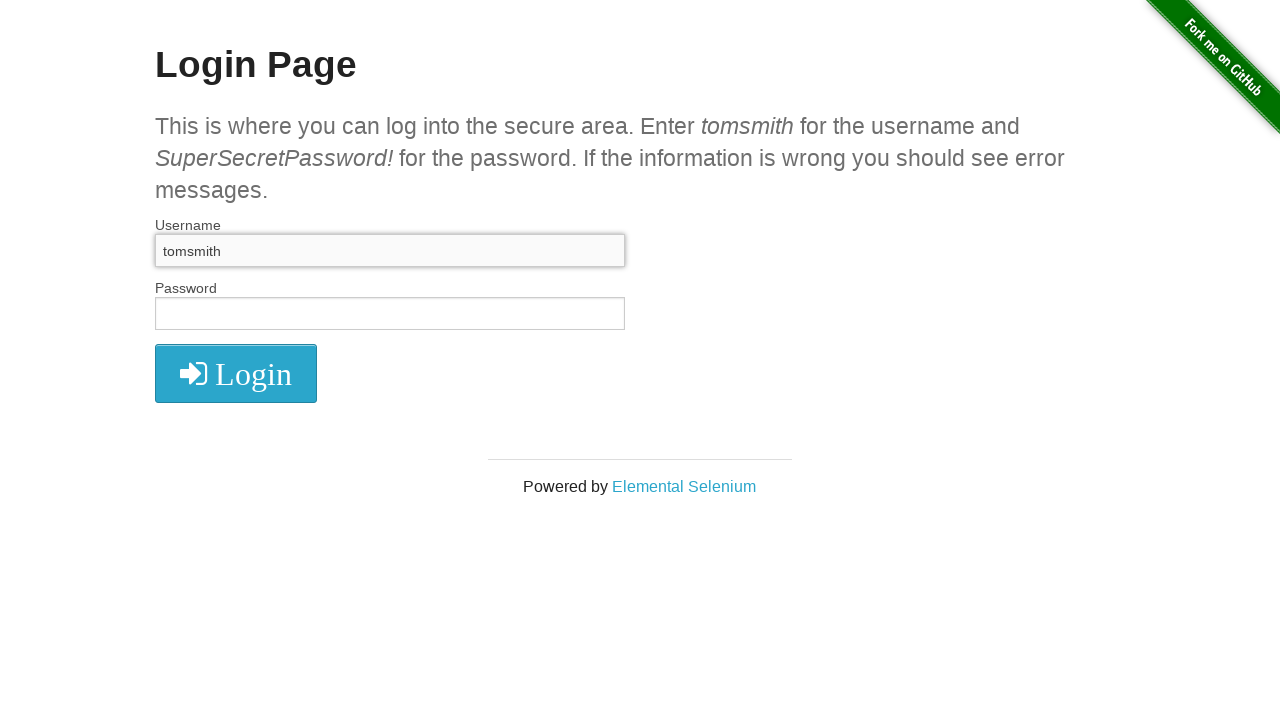

Filled password field with credentials on #password
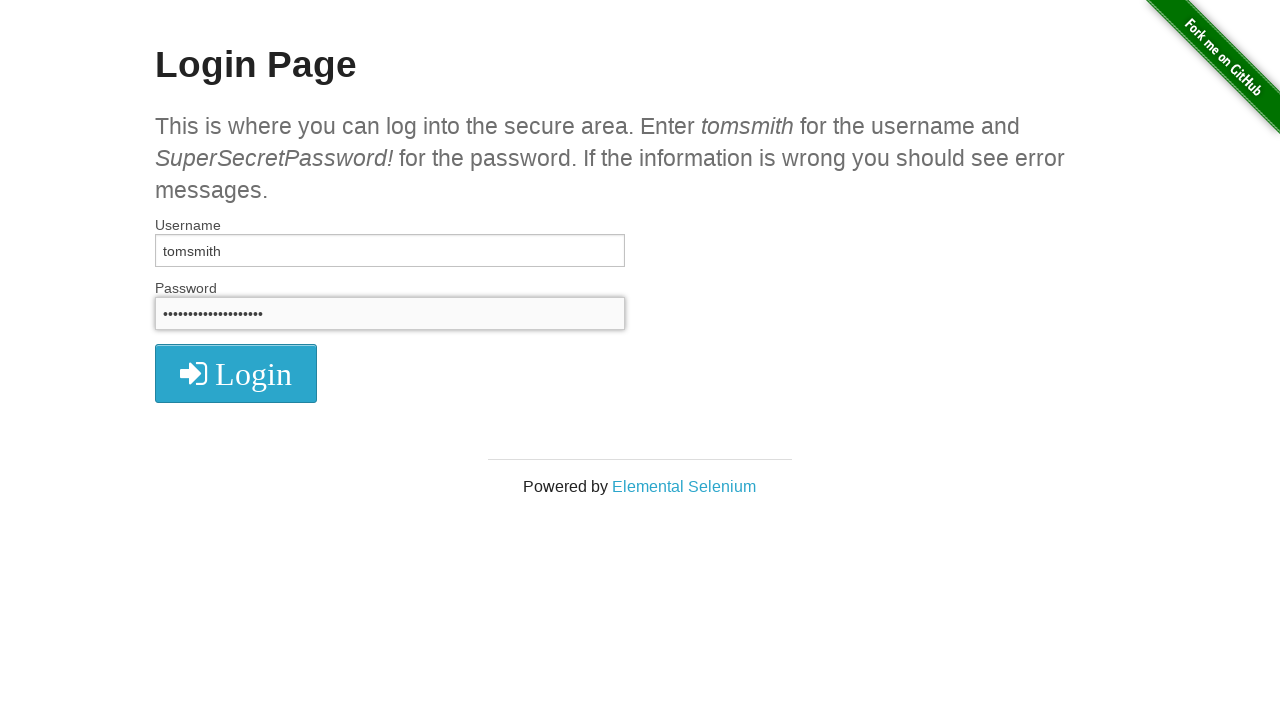

Clicked submit button to authenticate at (236, 373) on button[type='submit']
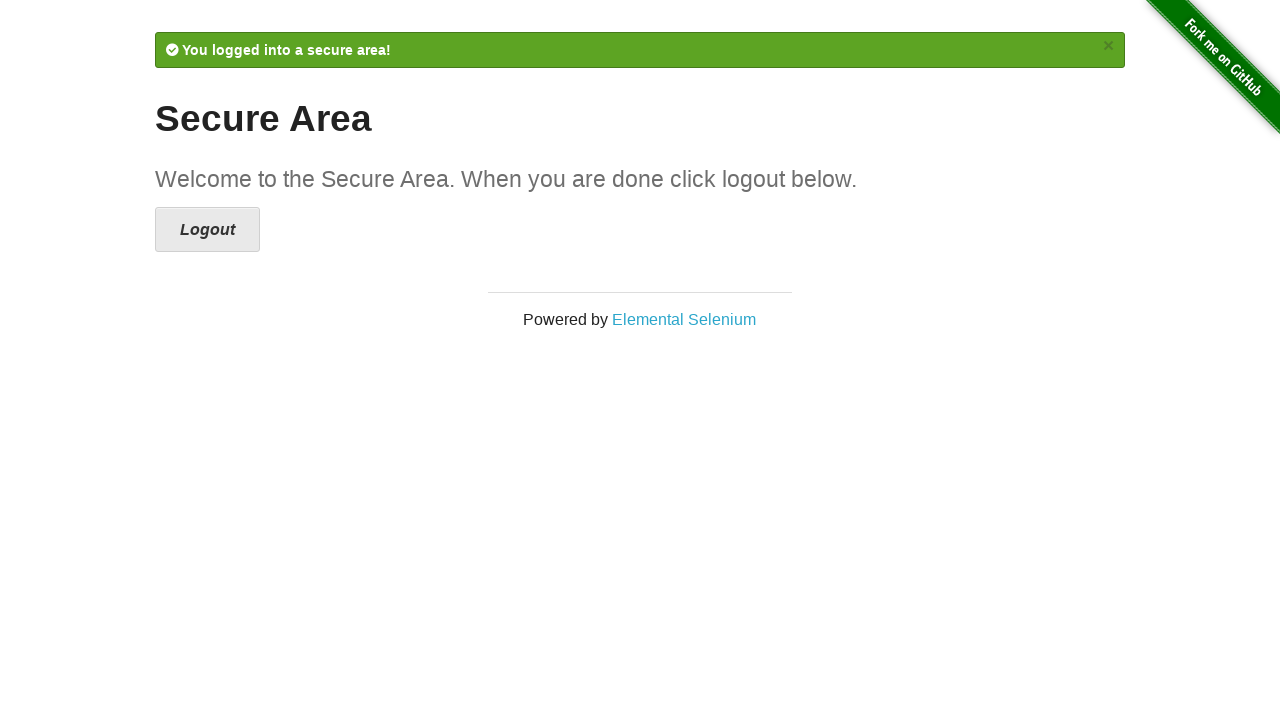

Successfully authenticated - success message appeared
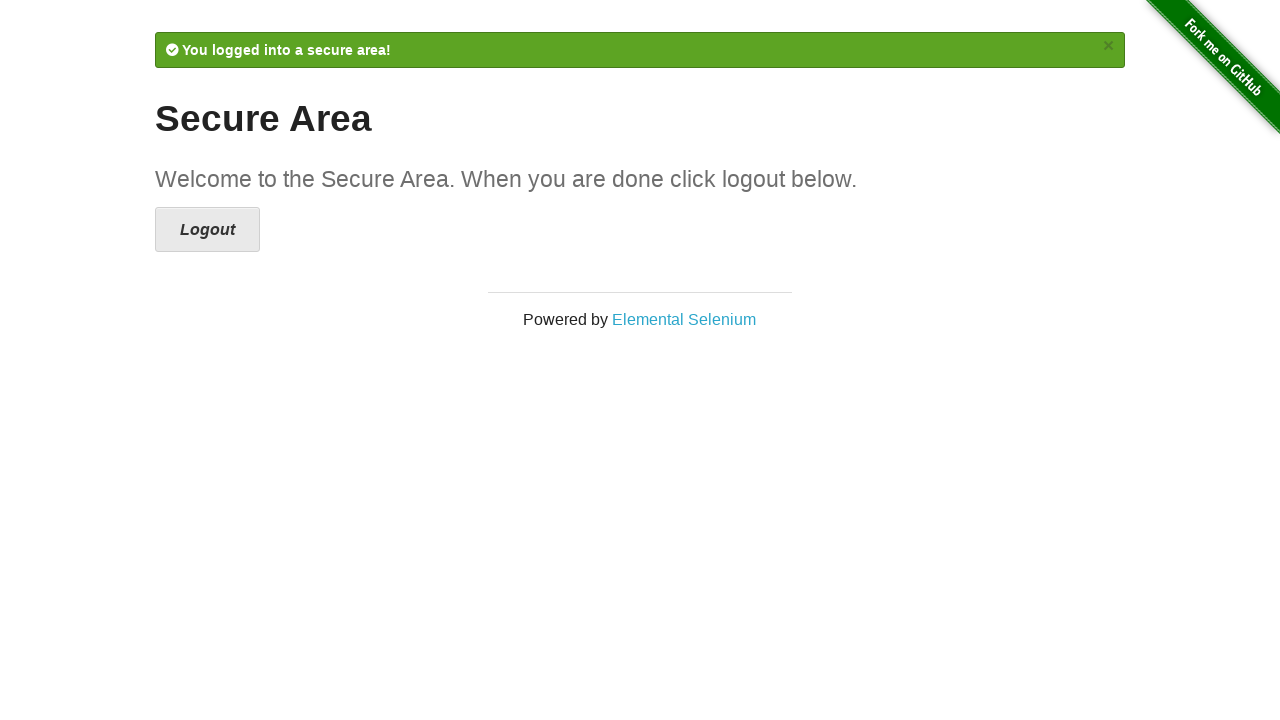

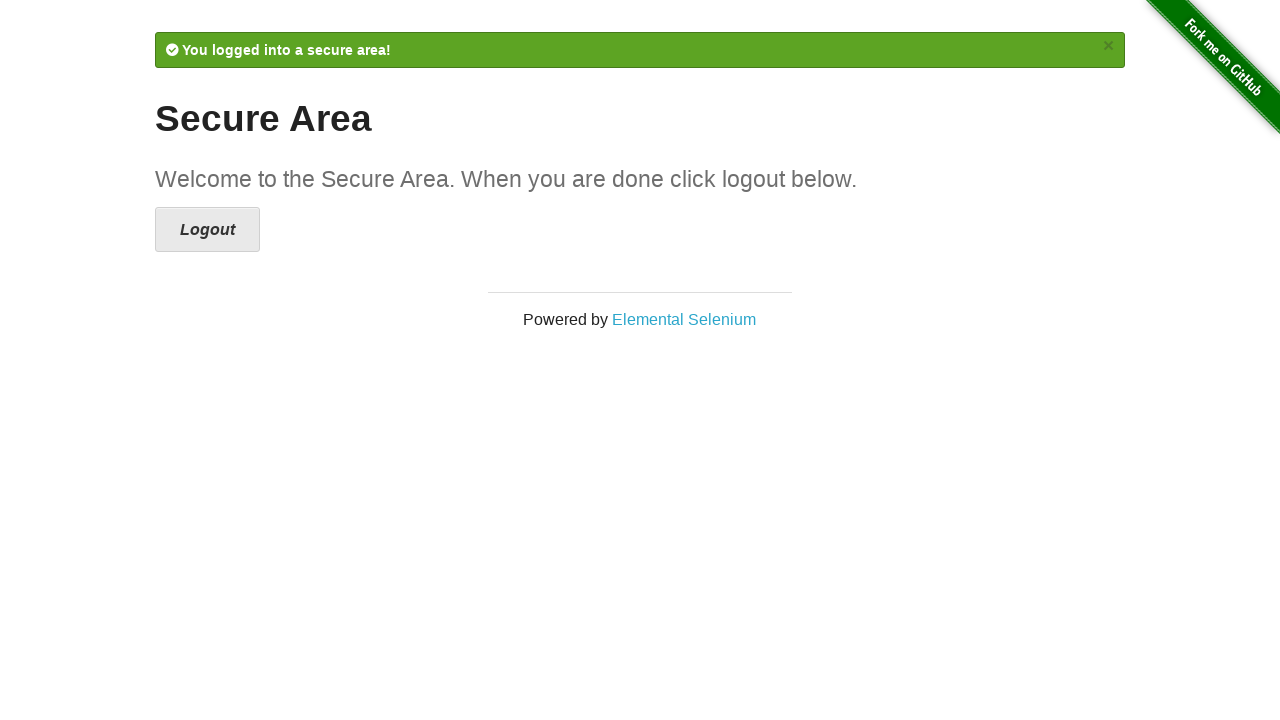